Tests that entering an incorrect order number in the order status search shows a "Not found" message. The test clicks the order status button, enters an invalid order number, clicks Go, and verifies the error image appears.

Starting URL: https://qa-scooter.praktikum-services.ru/

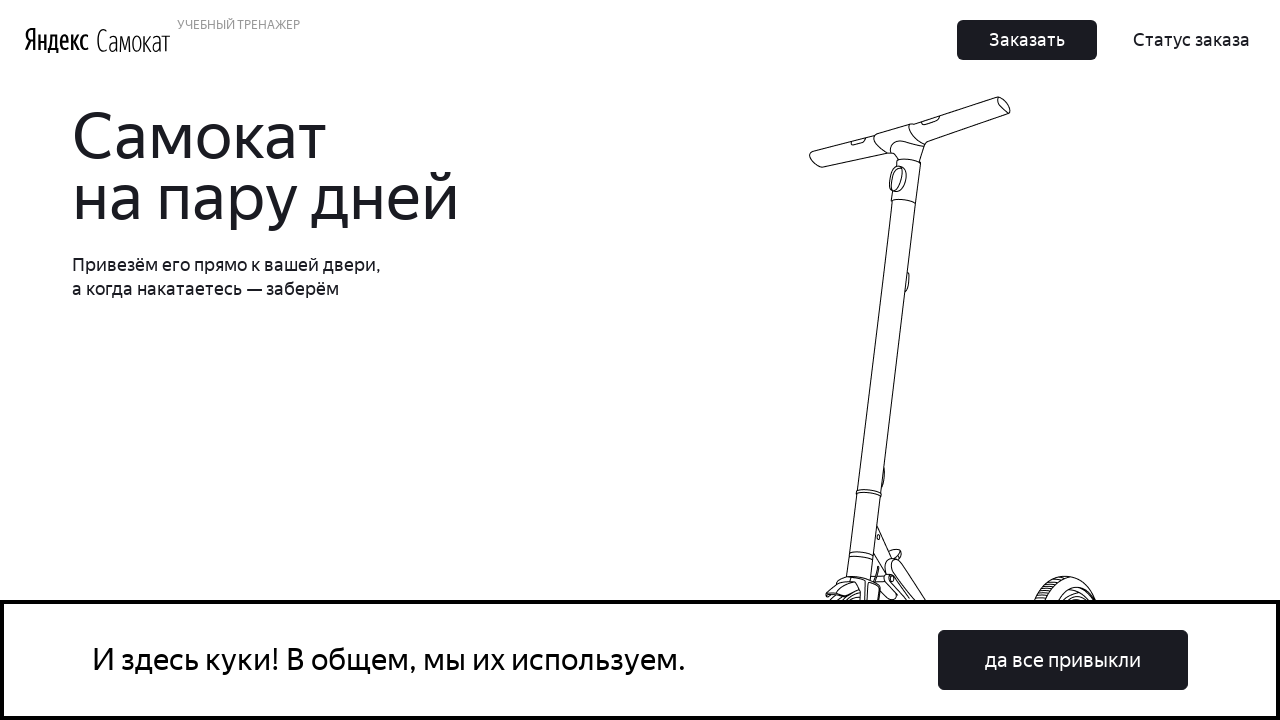

Clicked 'Order Status' button (Статус заказа) at (1192, 40) on text=Статус заказа
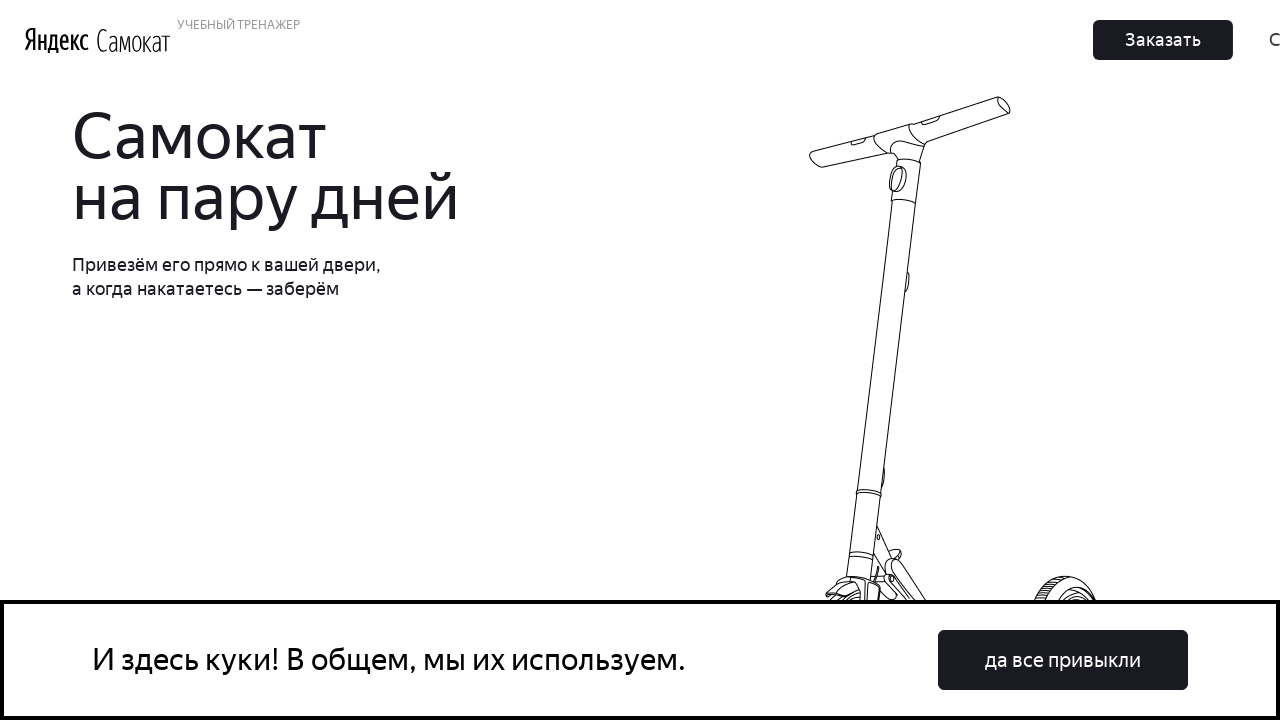

Order number input field became visible
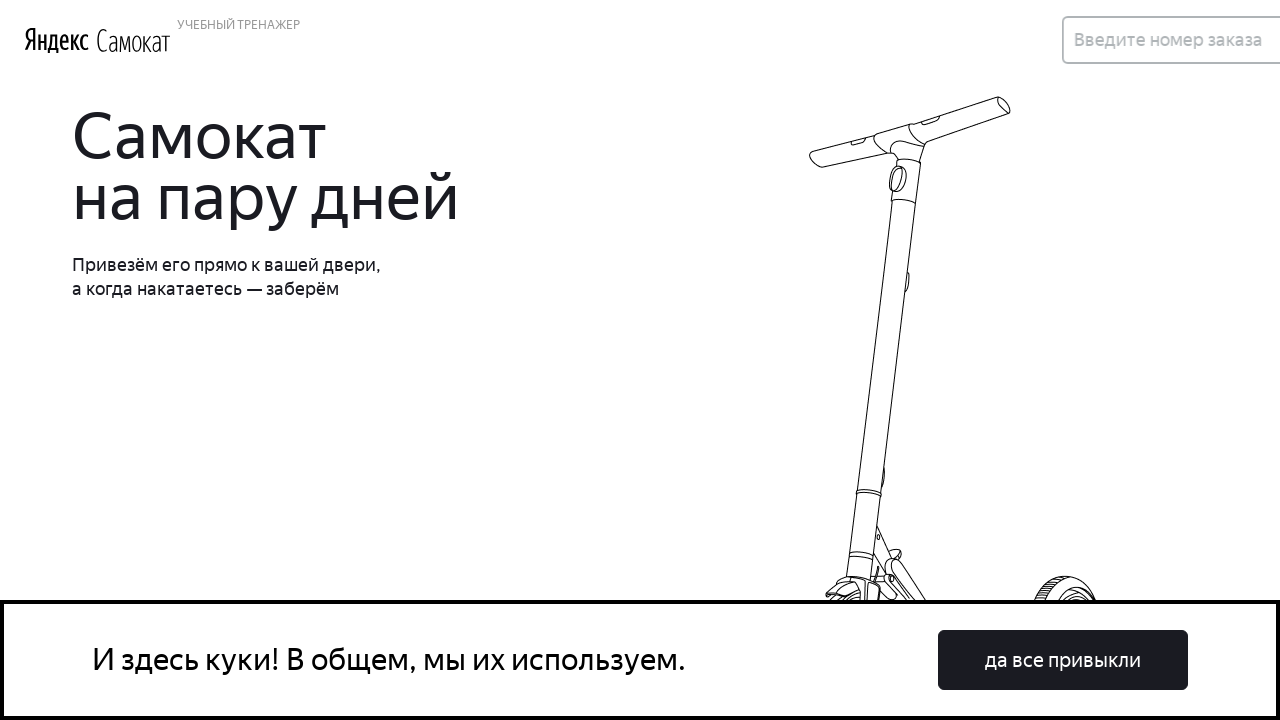

Clicked order number input field at (1052, 40) on input[placeholder='Введите номер заказа']
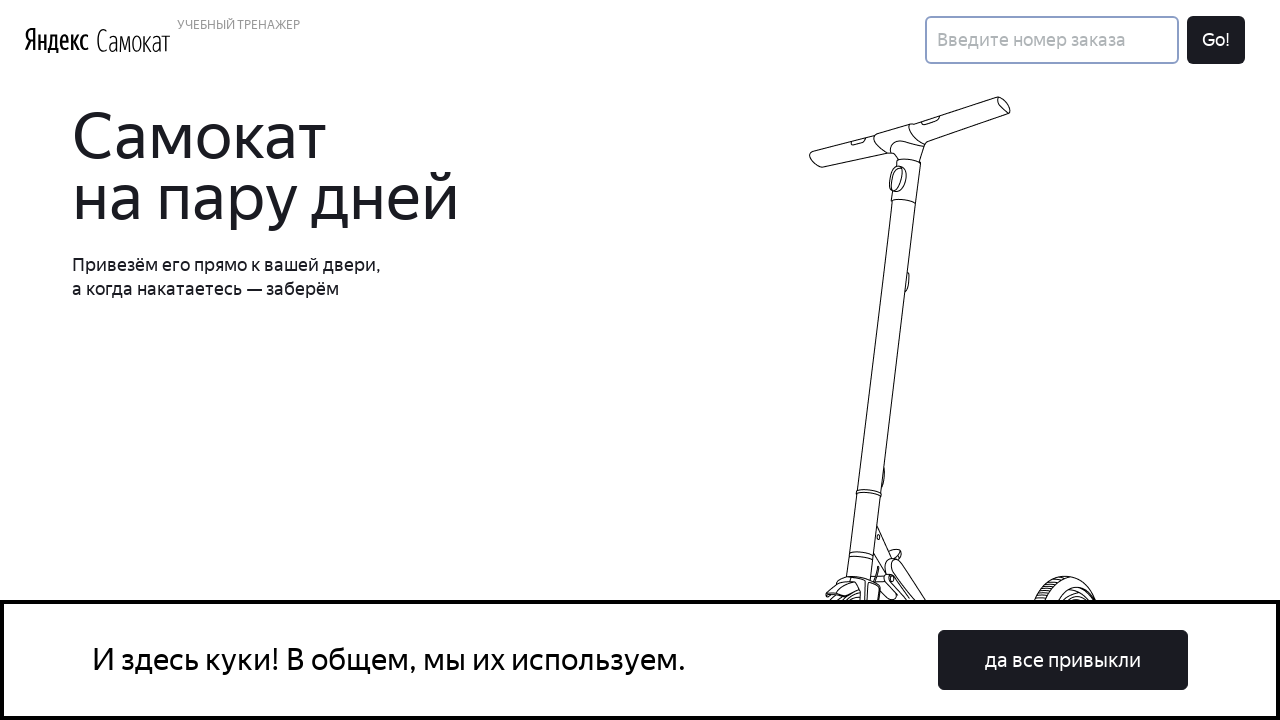

Entered incorrect order number '000000' on input[placeholder='Введите номер заказа']
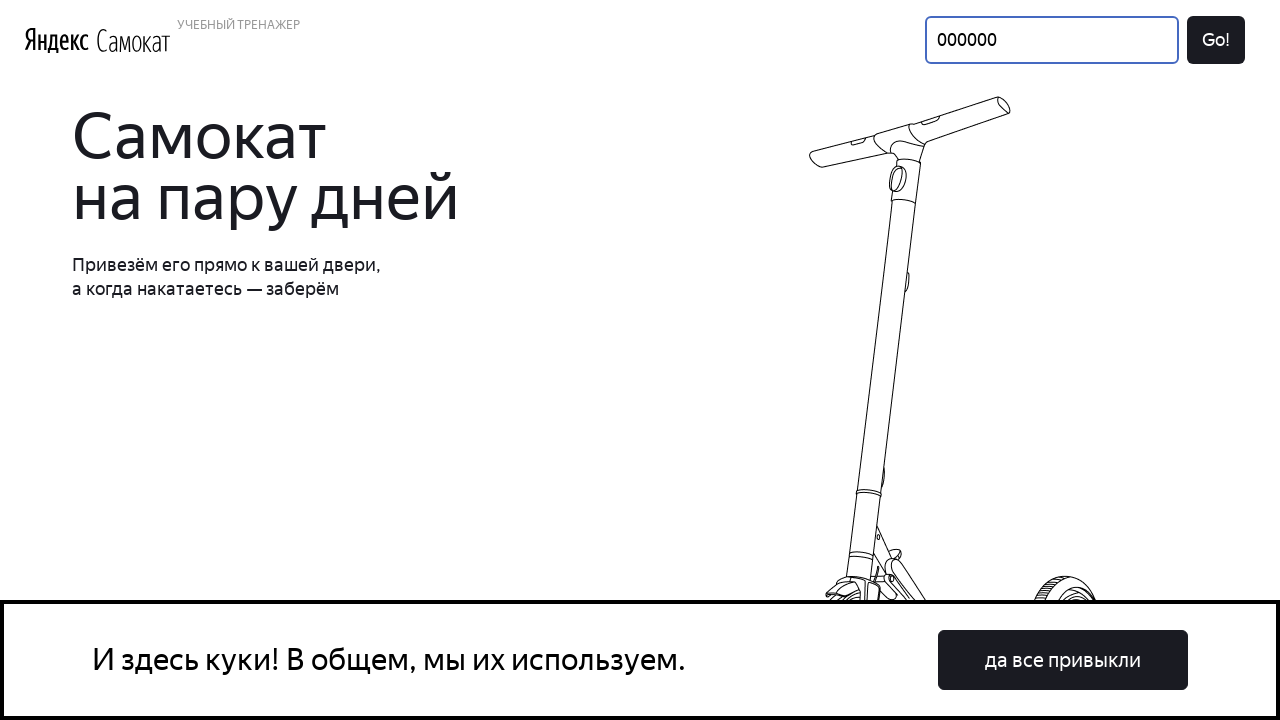

Clicked 'Go' button to search for order at (1216, 40) on button:has-text('Go')
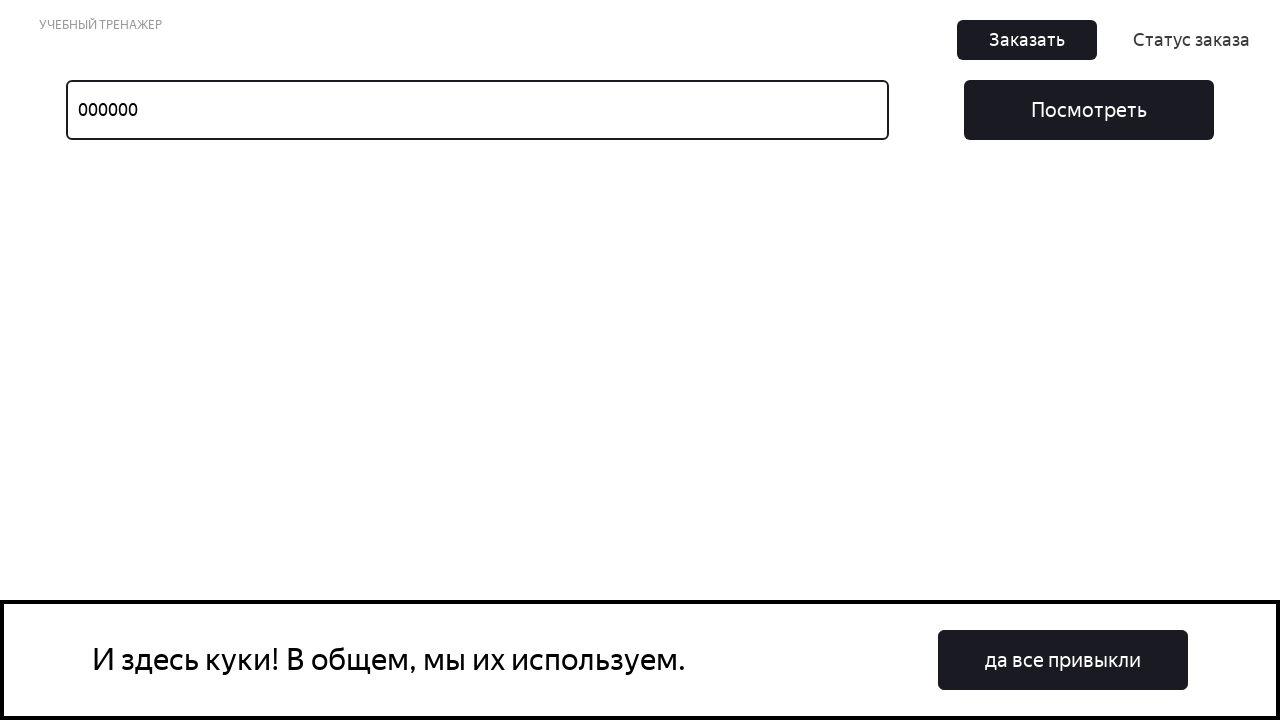

'Not found' error image appeared, confirming no order was found
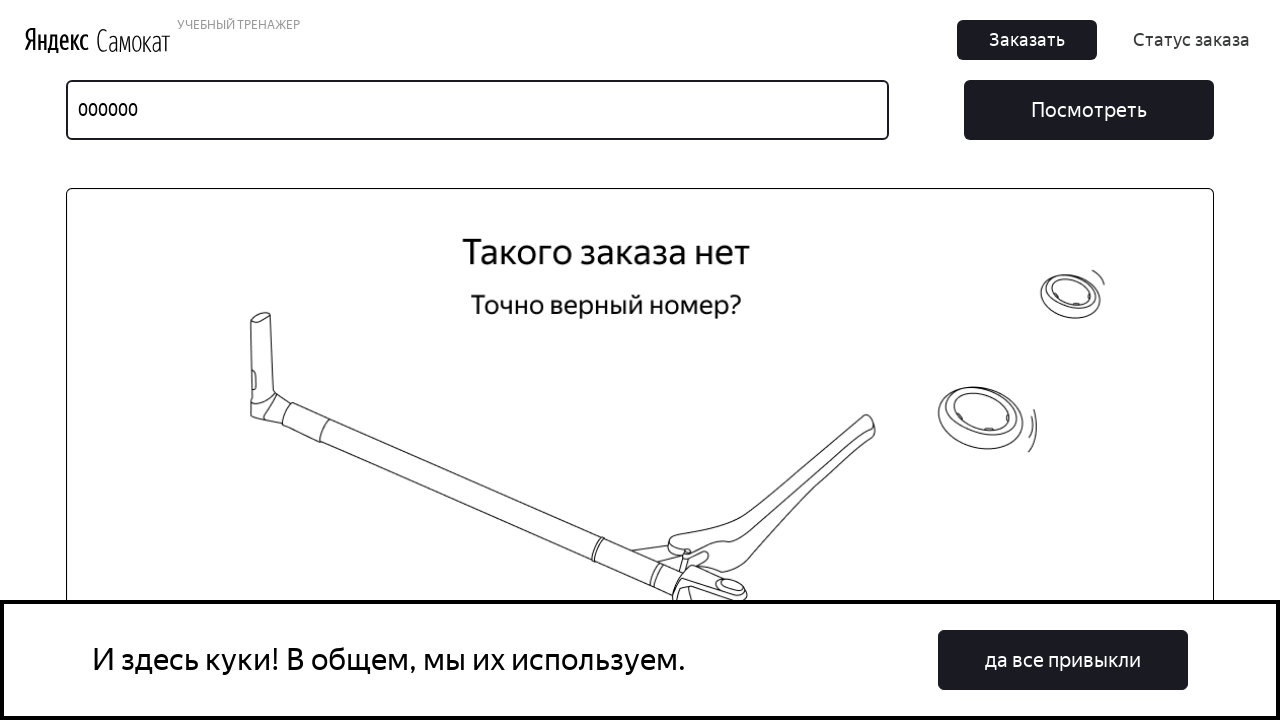

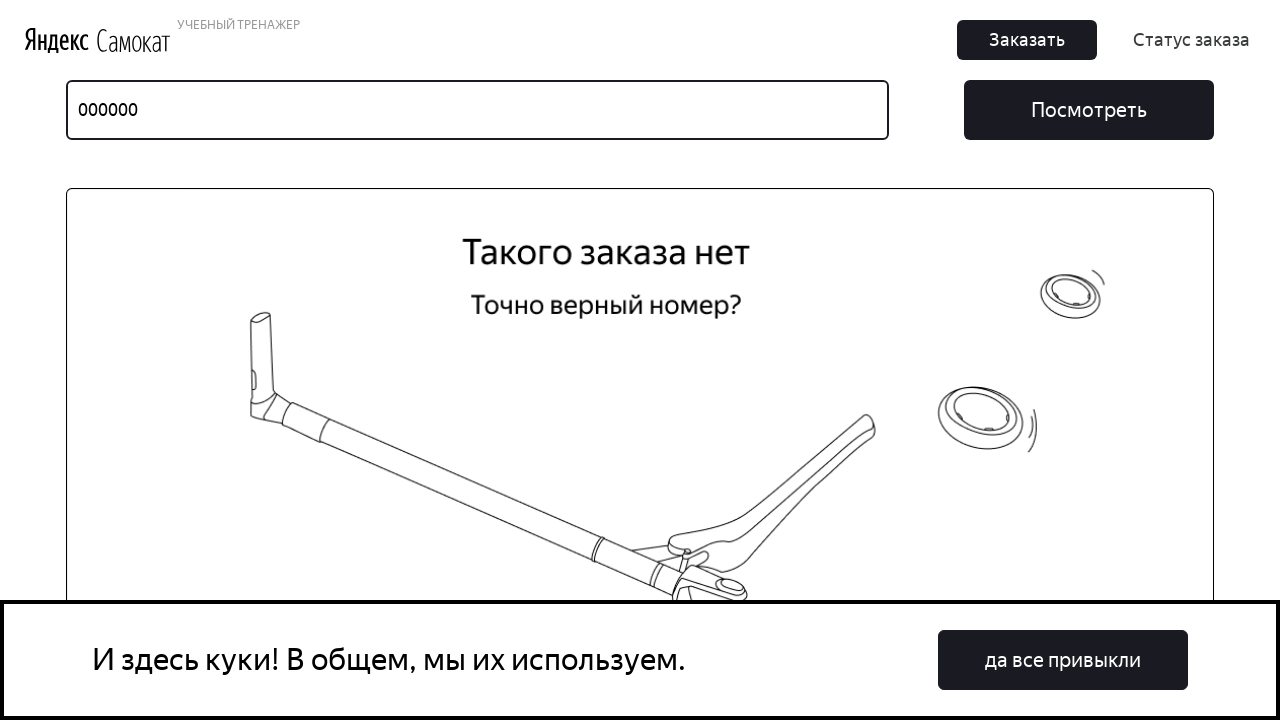